Tests JavaScript alert handling by triggering different types of alerts and interacting with them (accepting and dismissing)

Starting URL: https://demoqa.com/alerts

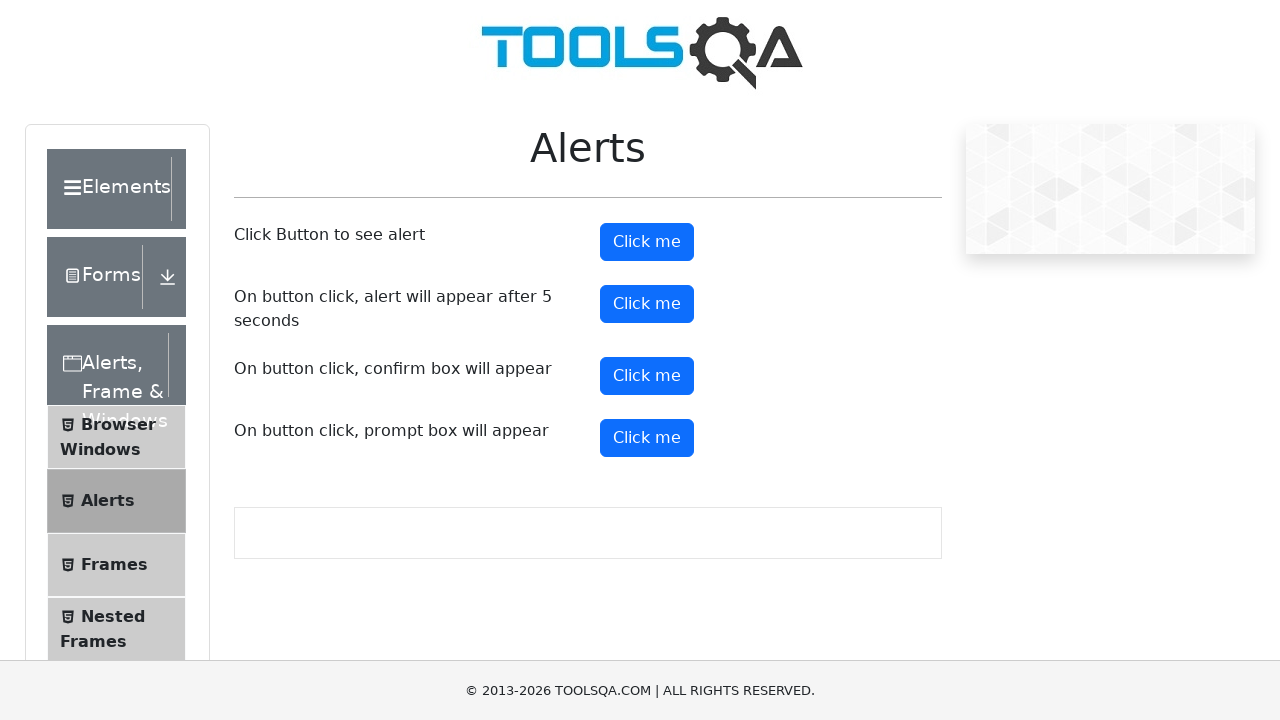

Clicked button to trigger first alert at (647, 242) on #alertButton
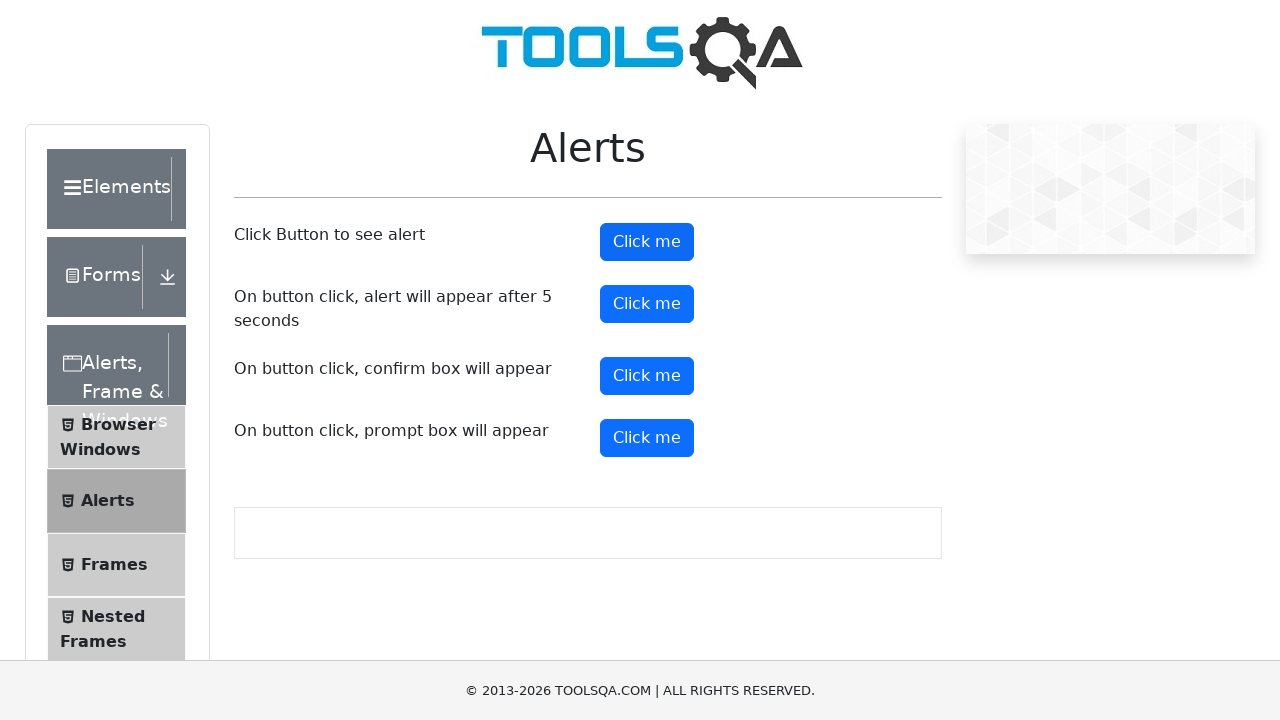

Set up dialog handler to accept alerts
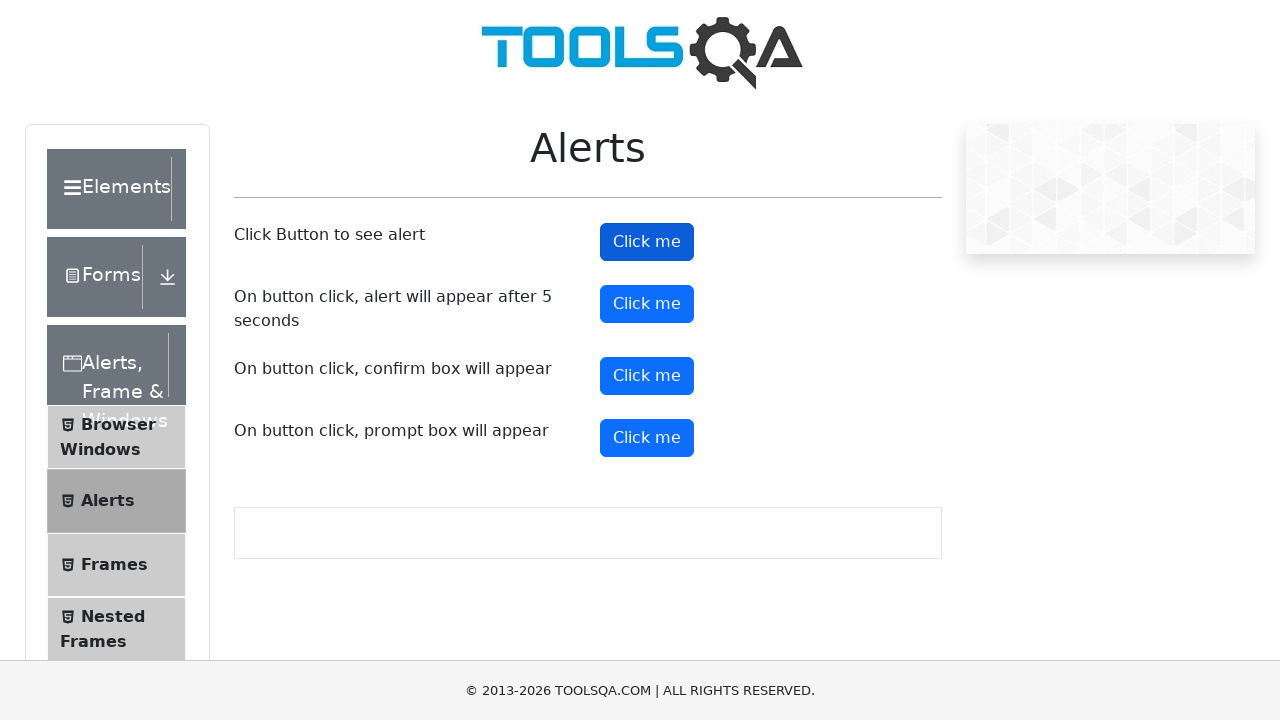

Waited 2 seconds for alert to be processed
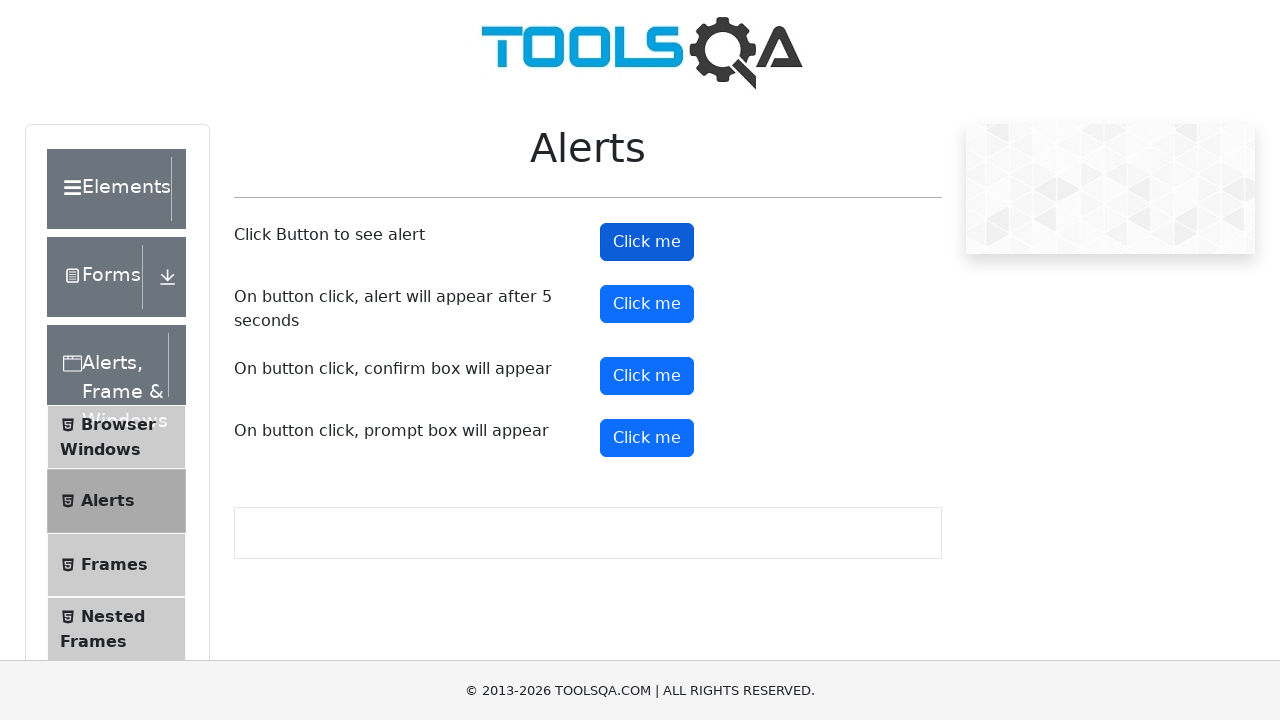

Clicked button to trigger confirmation alert at (647, 376) on #confirmButton
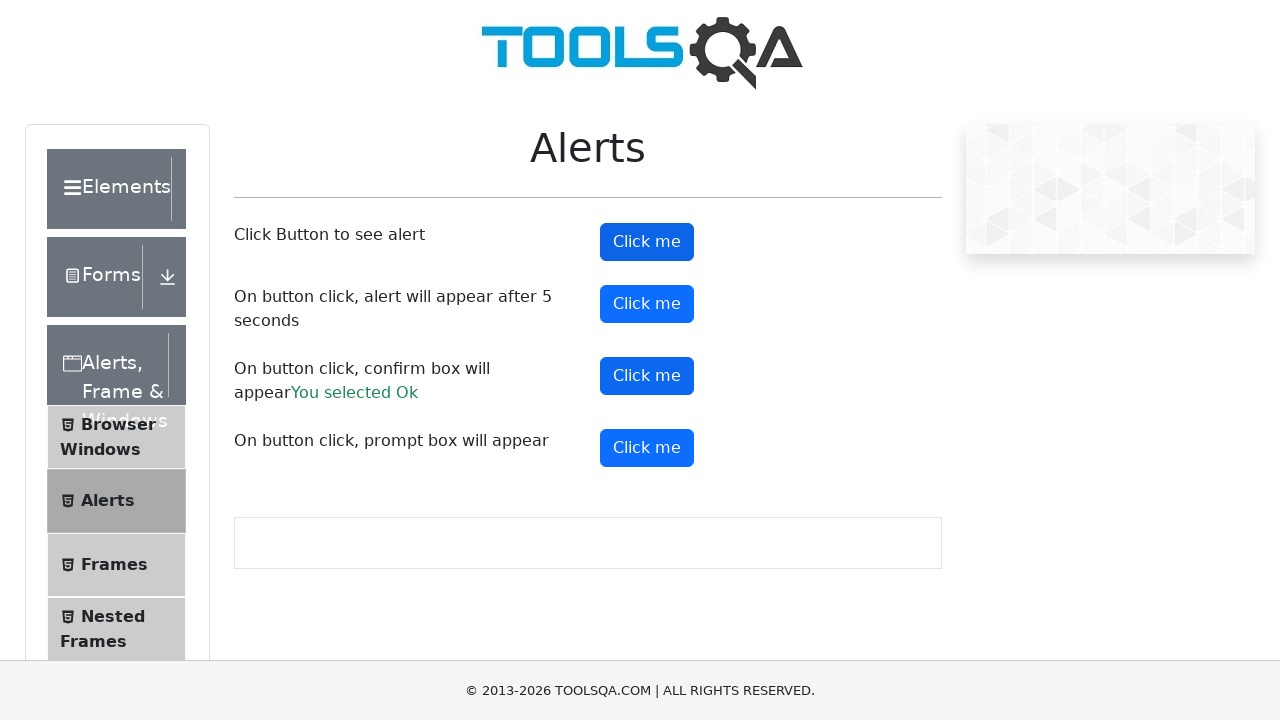

Set up dialog handler to dismiss confirmation alerts
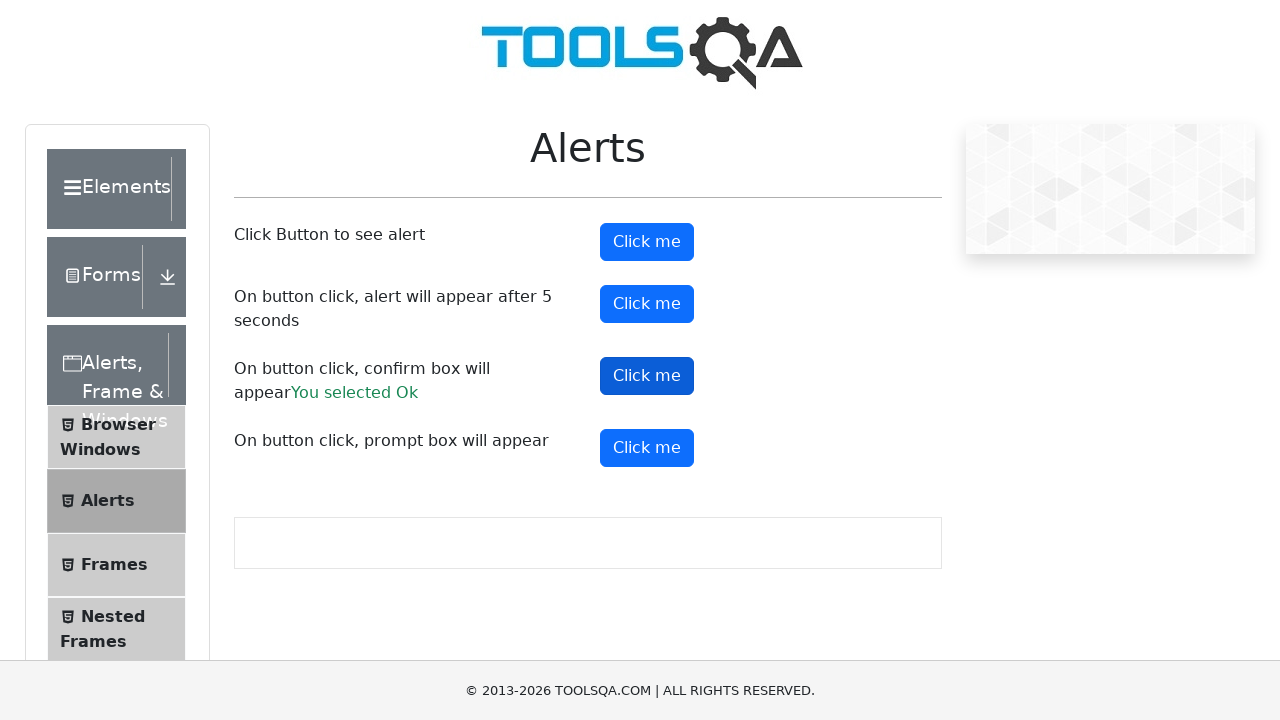

Waited 2 seconds for confirmation alert to be processed
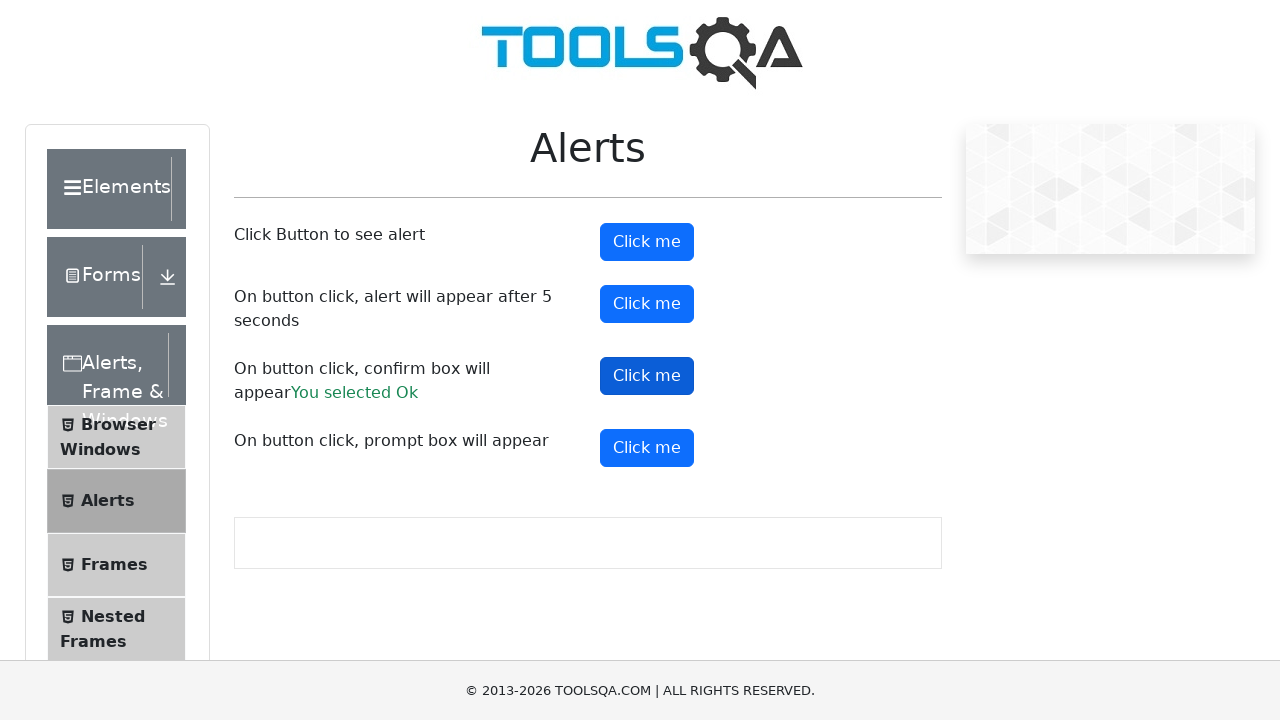

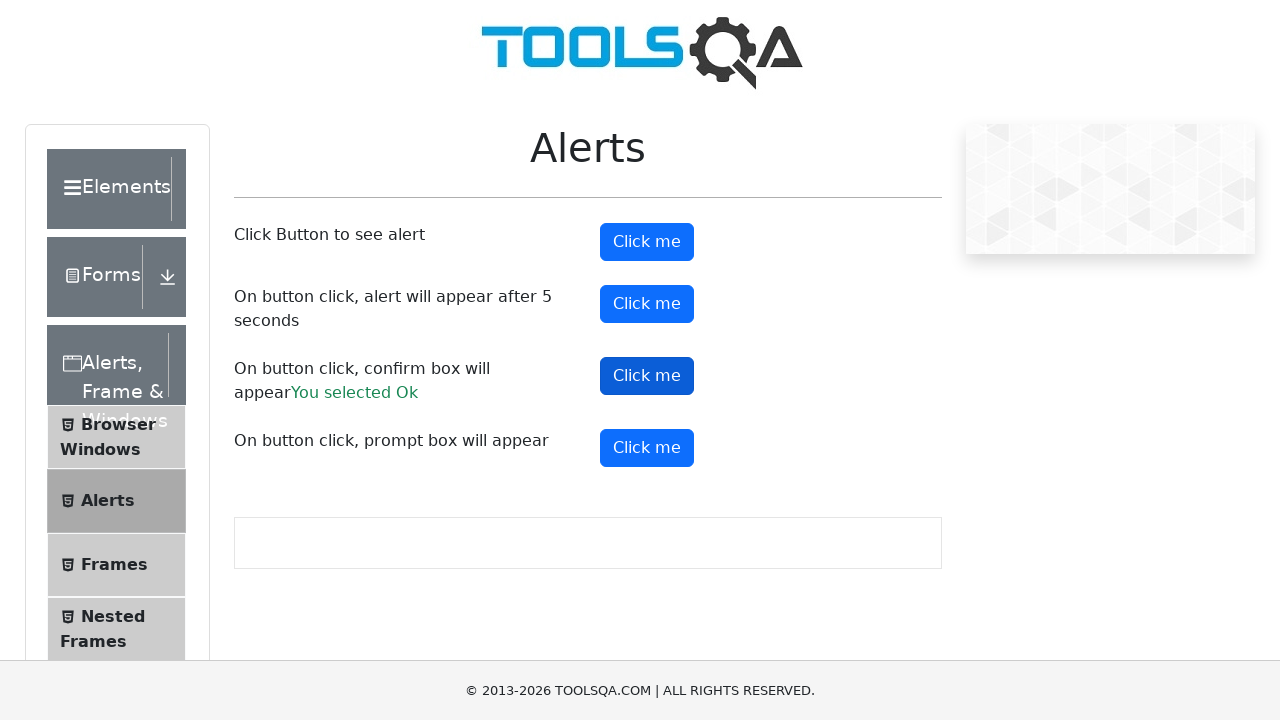